Tests a sign-up form by filling in first name, last name, and email fields, then submitting the form

Starting URL: https://secure-retreat-92358.herokuapp.com/

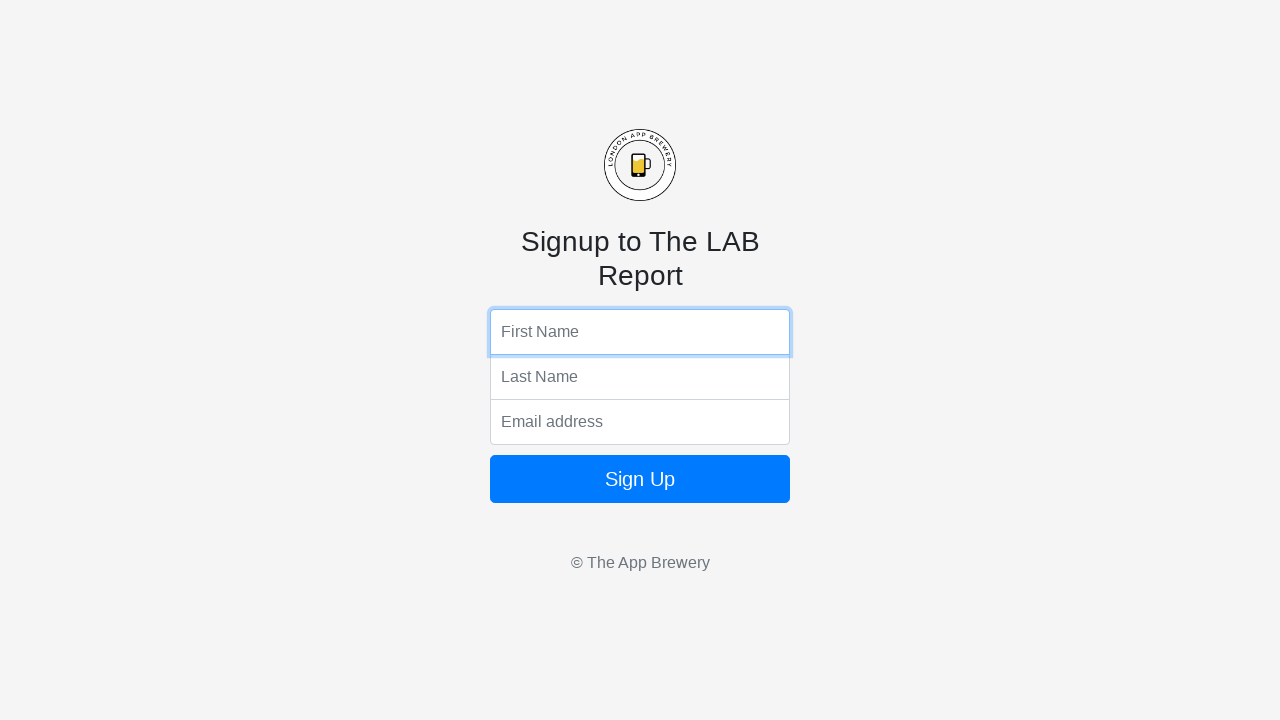

Filled first name field with 'Marcus' on input[name='fName']
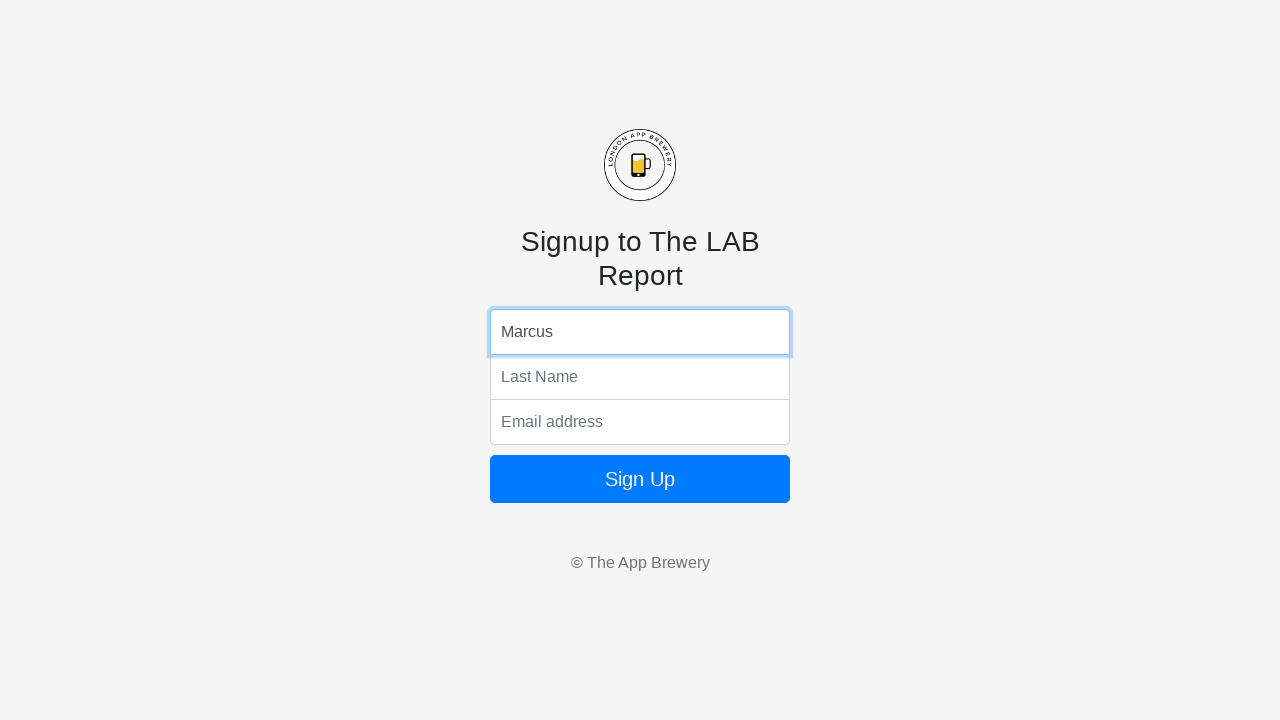

Filled last name field with 'Johnson' on input[name='lName']
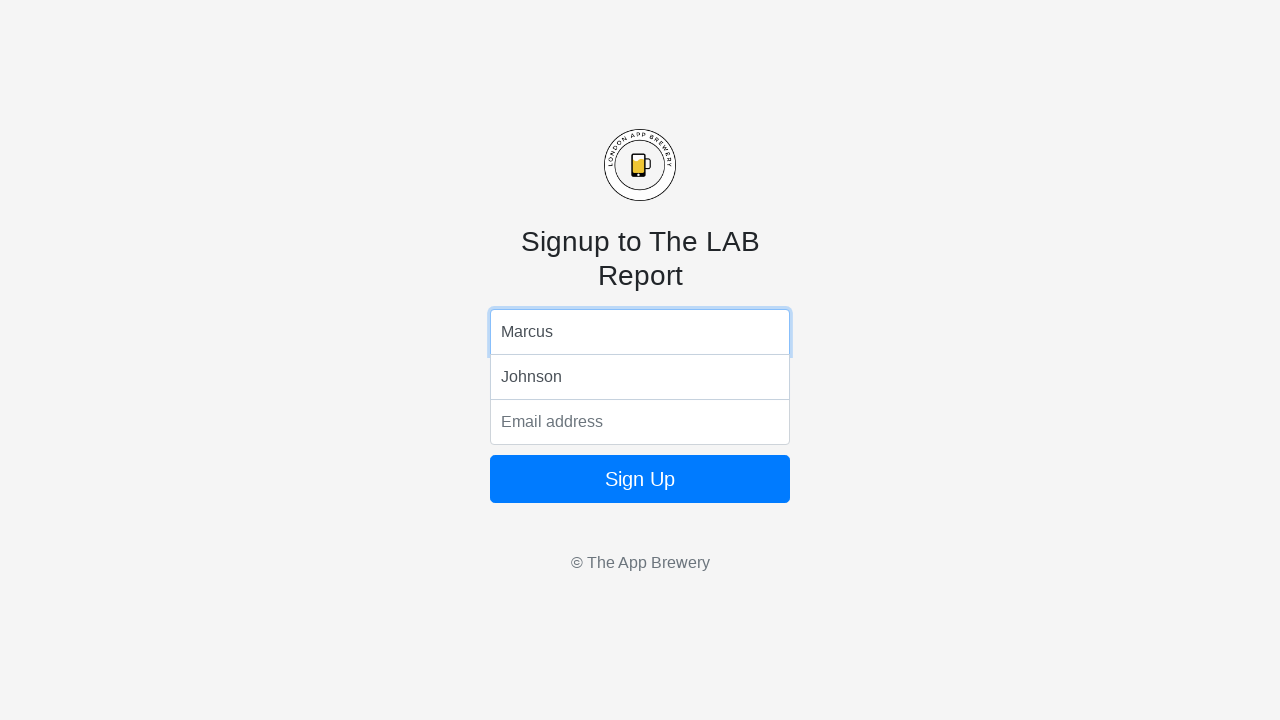

Filled email field with 'marcus.johnson@example.com' on input[name='email']
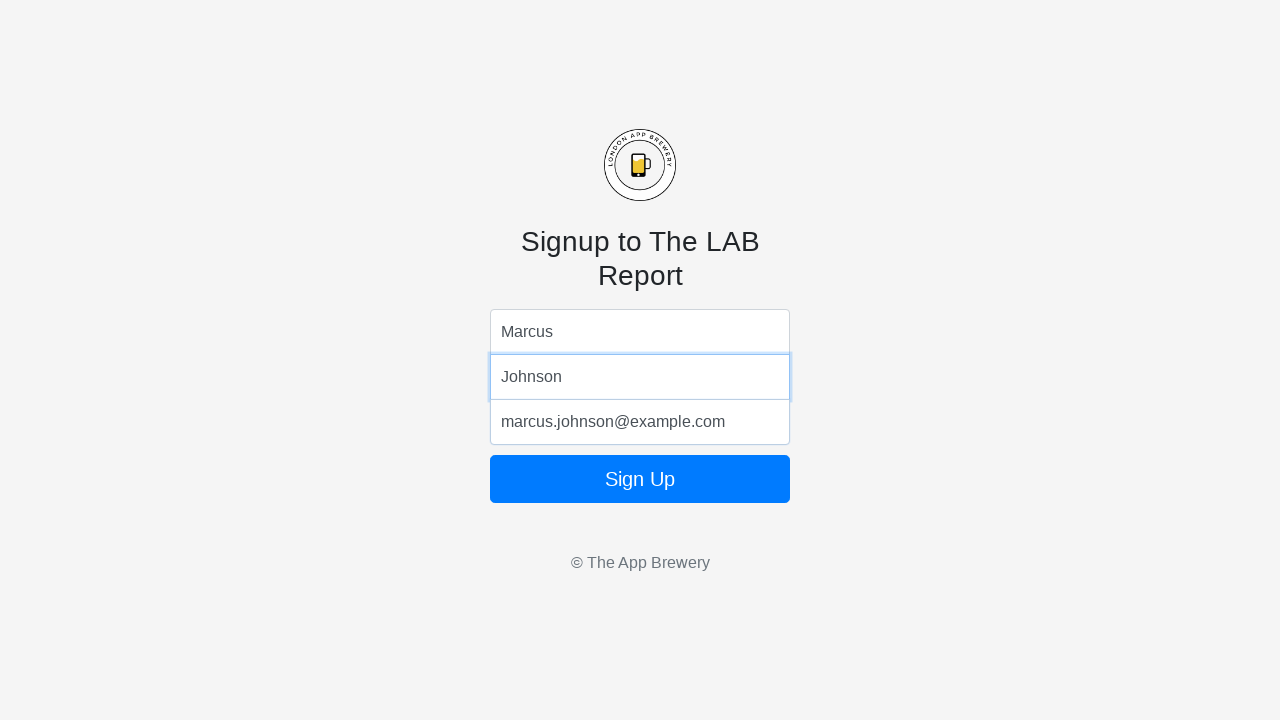

Clicked the form submit button at (640, 479) on form button
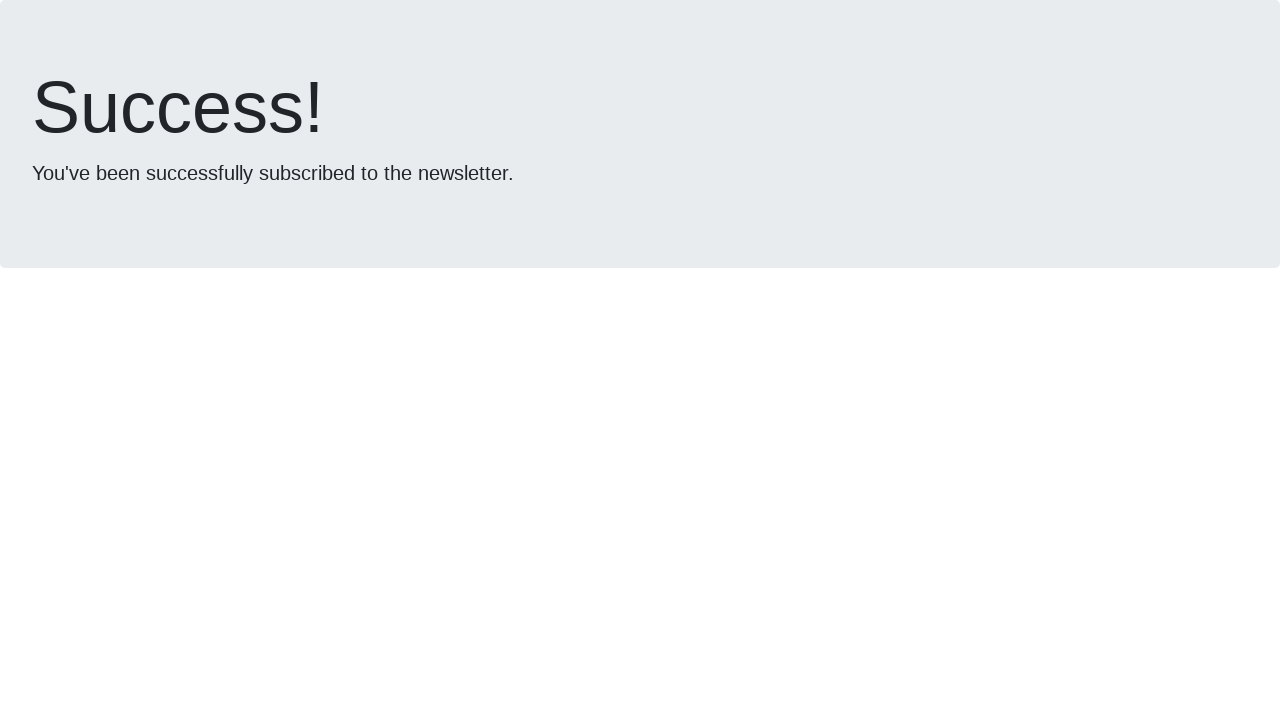

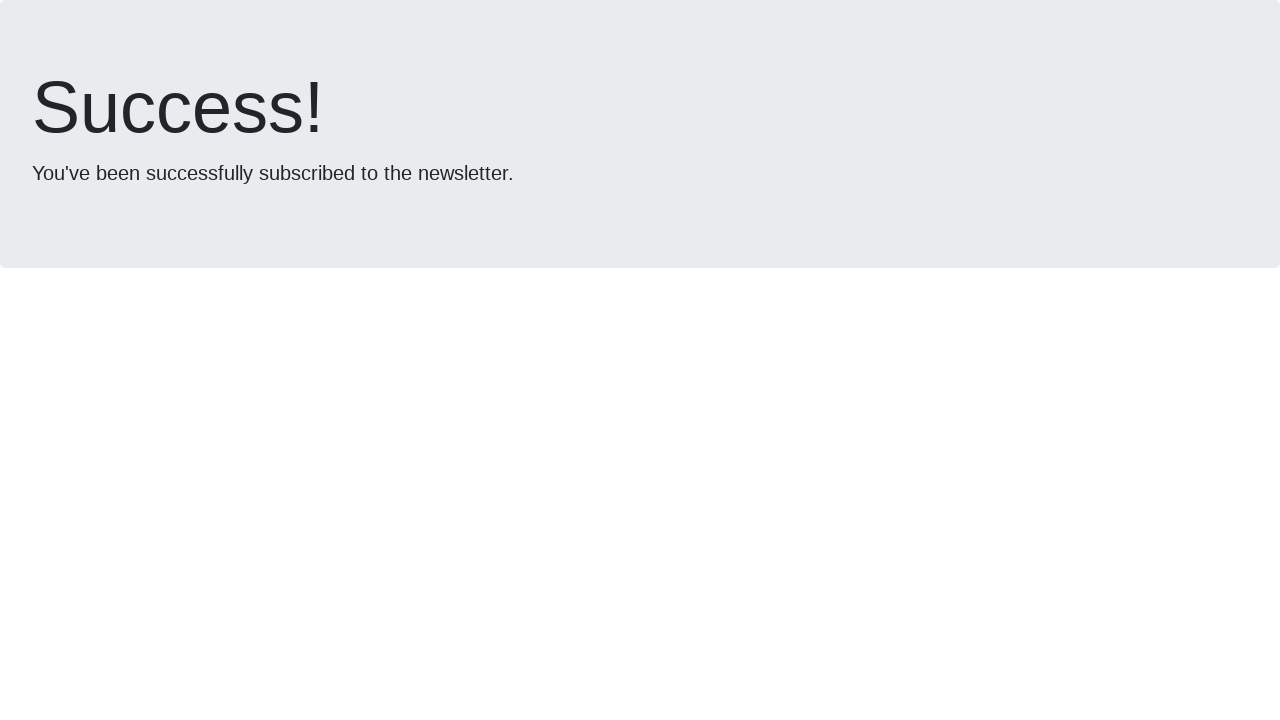